Tests various CSS selector techniques by filling a textarea field with different values using class name, placeholder, ID, and dynamic element selectors on a demo practice form.

Starting URL: https://demoqa.com/automation-practice-form

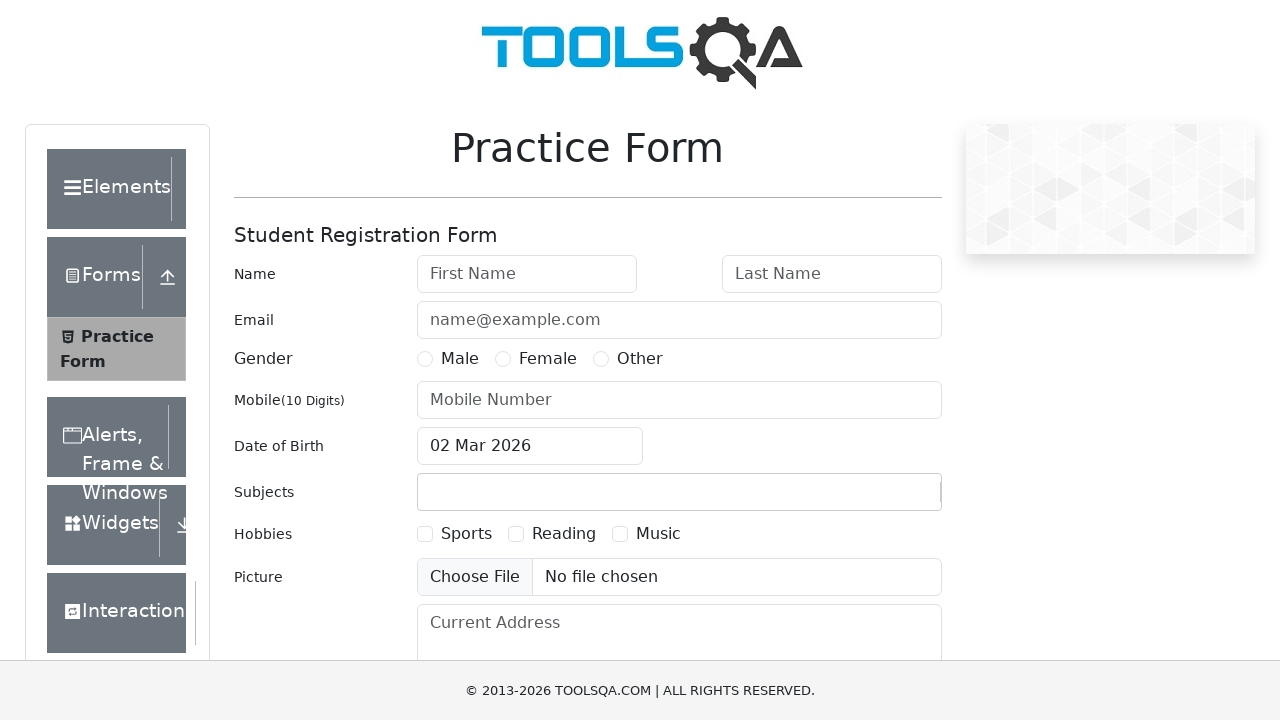

Filled textarea with 'ratanagiri' using class selector on textarea.form-control
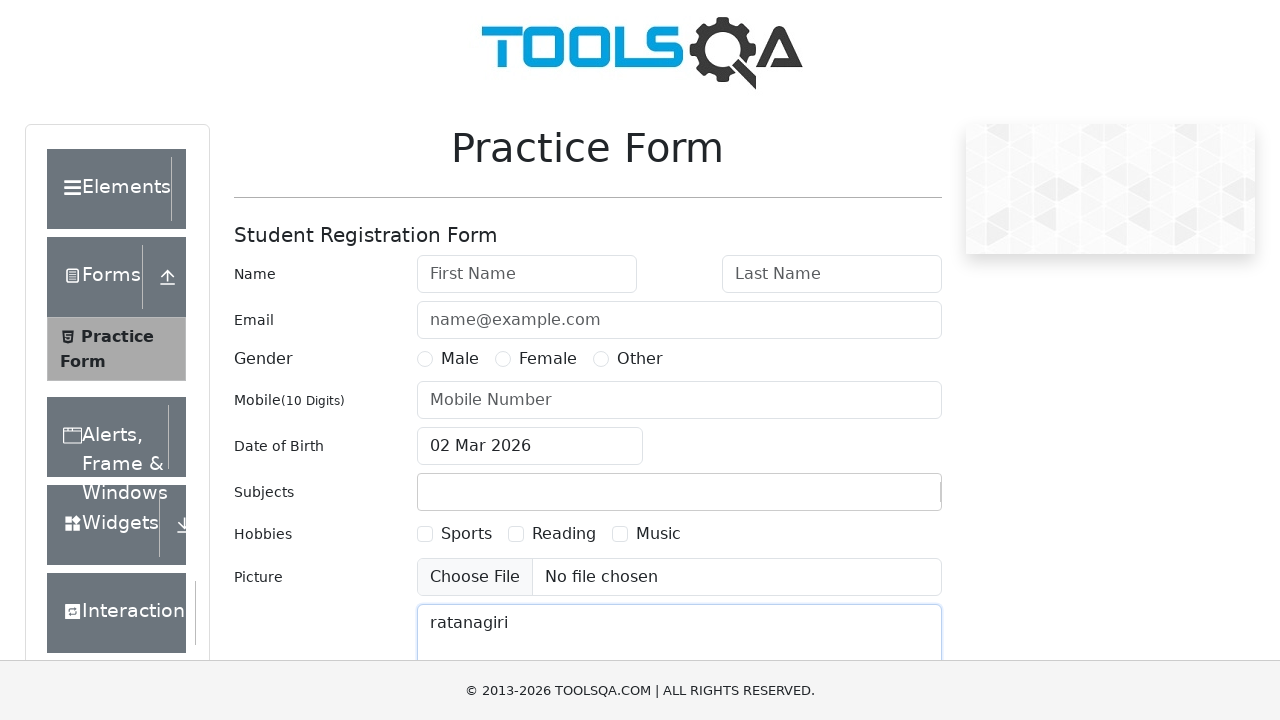

Filled textarea with 'Sangola' using class selector on textarea.form-control
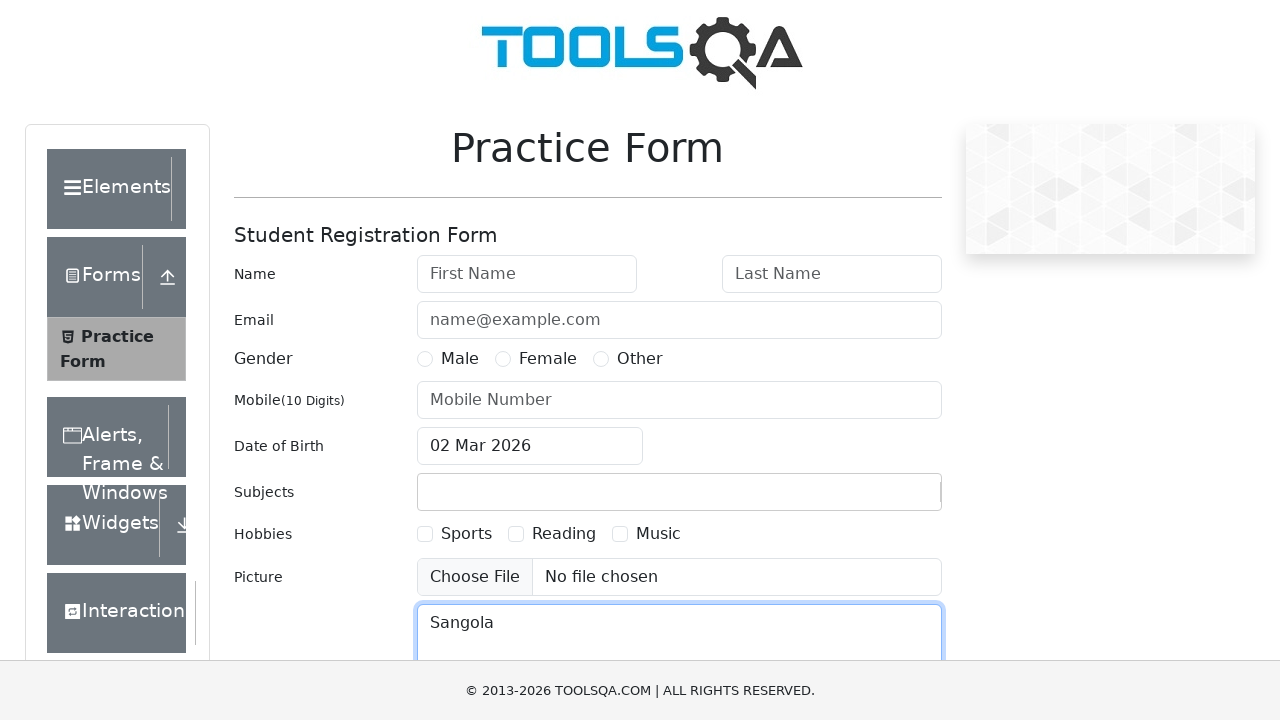

Filled textarea with 'Sangli' using placeholder attribute selector on textarea[placeholder='Current Address']
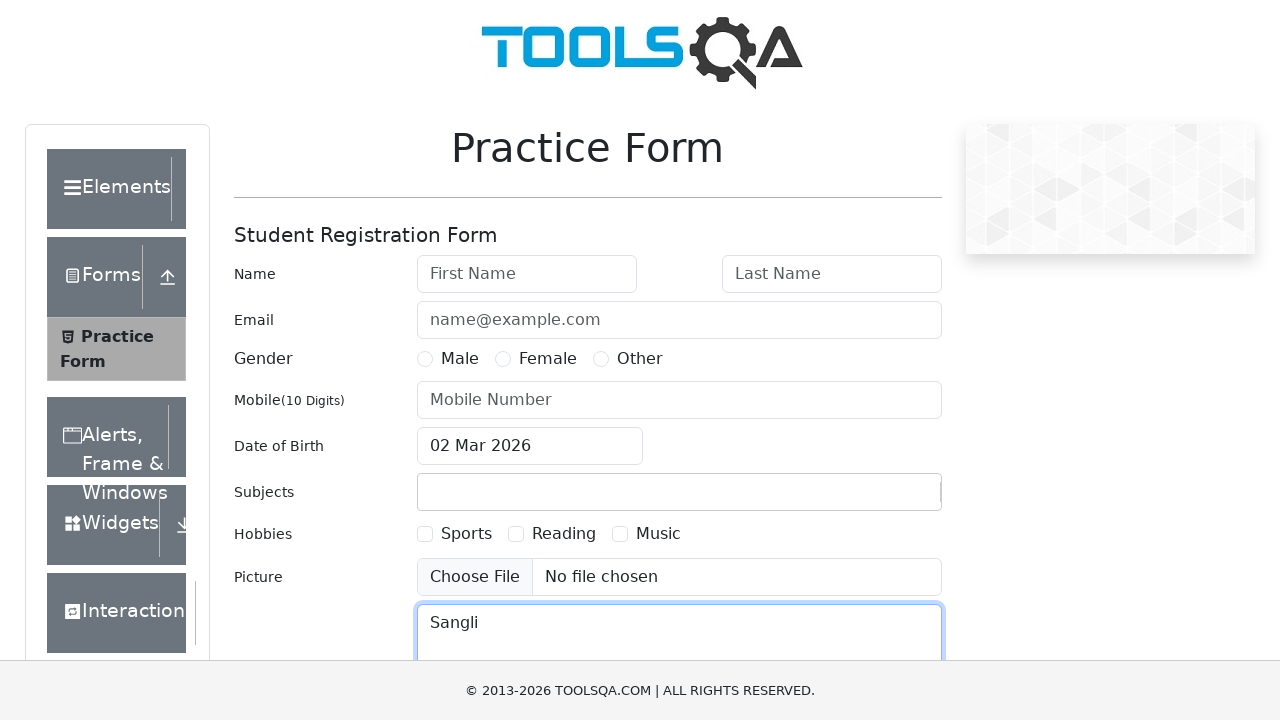

Filled textarea with 'rajapur' using ID and placeholder combination selector on textarea#currentAddress[placeholder='Current Address']
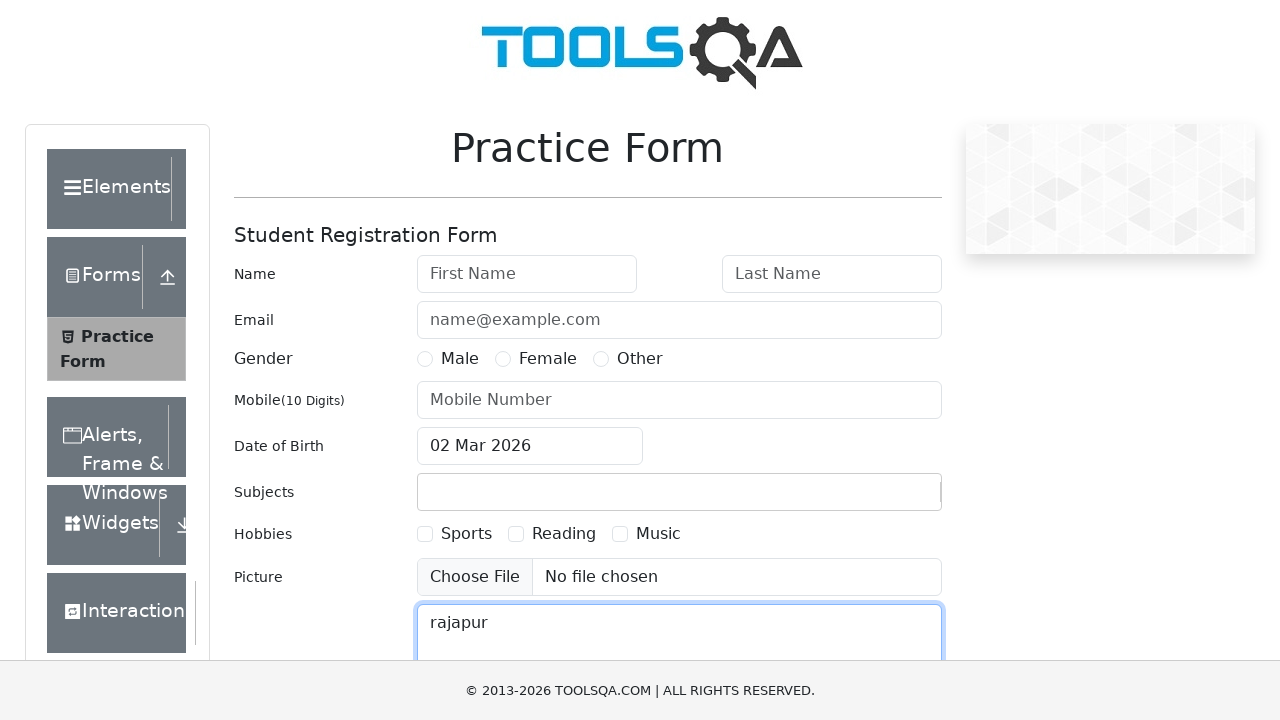

Filled textarea with 'maharahtra' using class and placeholder combination selector on textarea.form-control[placeholder='Current Address']
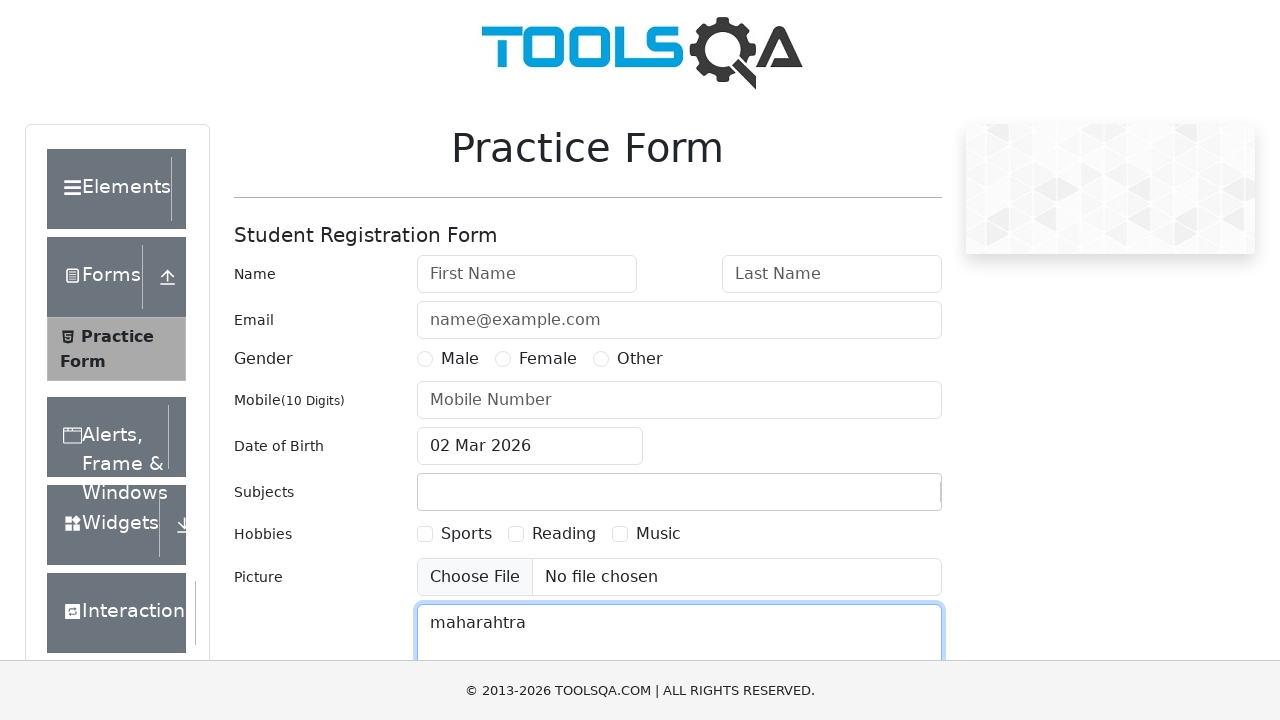

Filled textarea with 'maharahtra' using parent-child selector with placeholder on div > textarea[placeholder='Current Address']
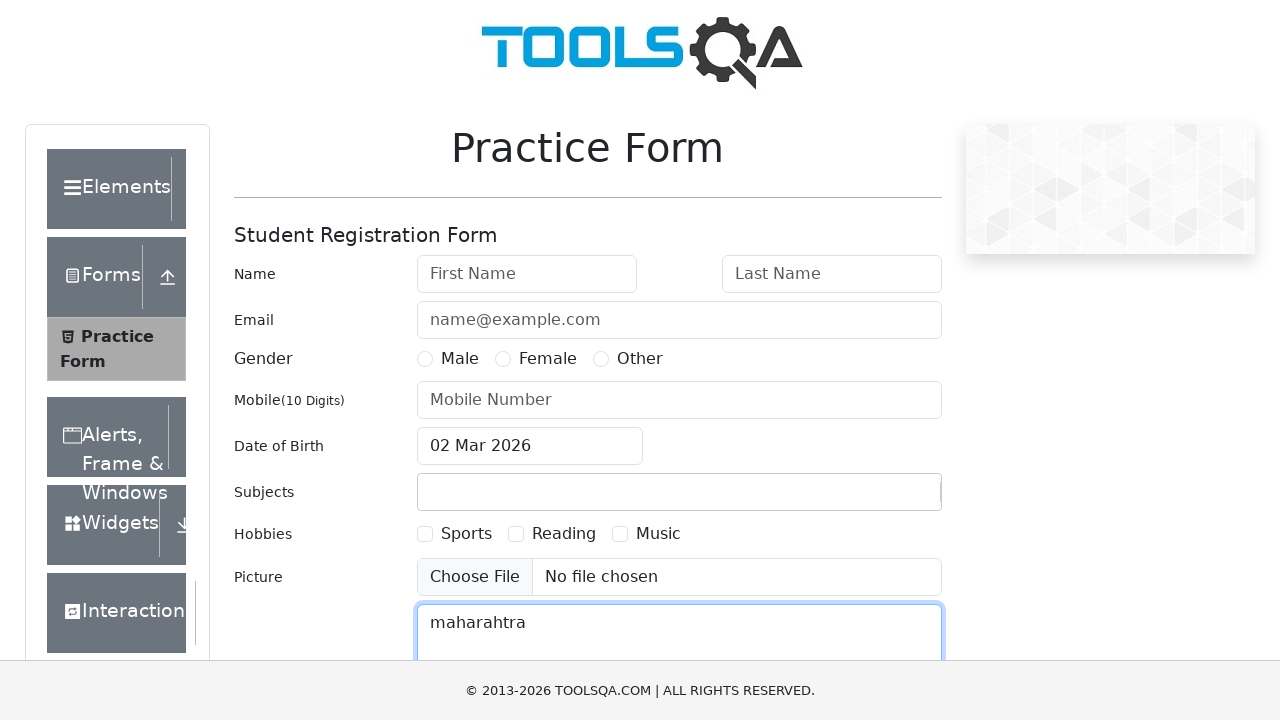

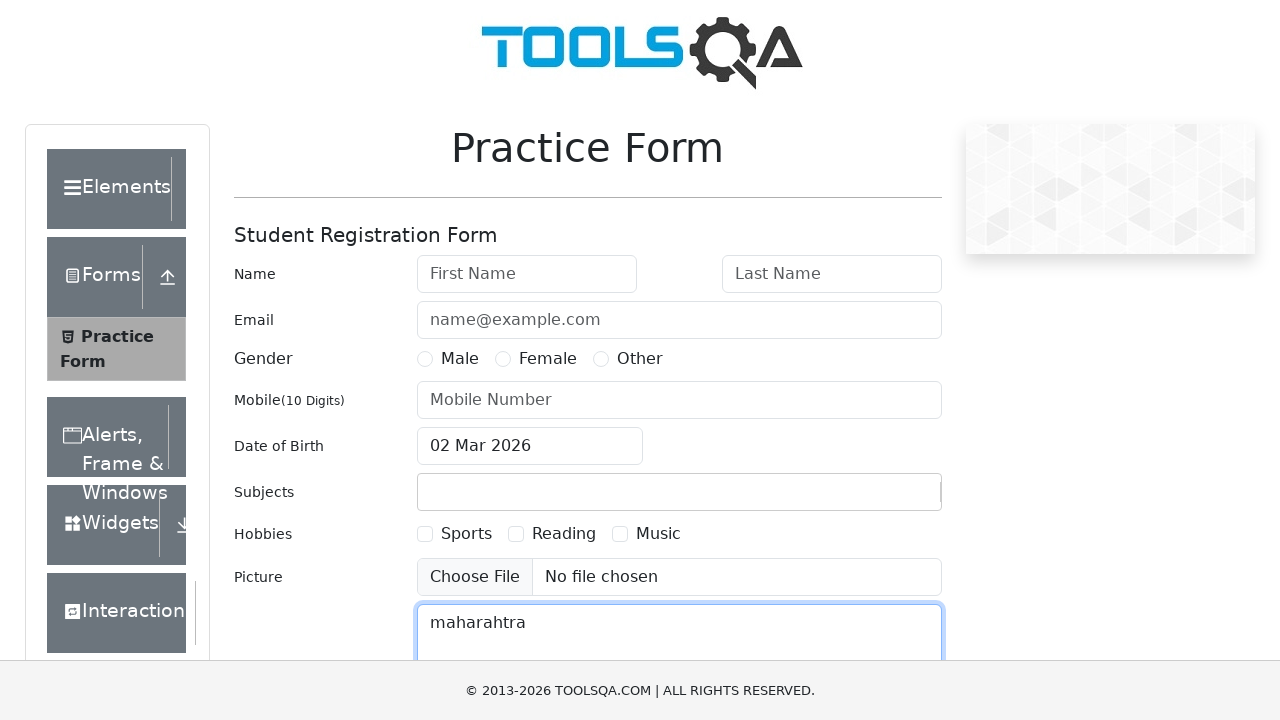